Navigates to a blog post page and waits for it to load. This is a minimal page load test with no interactions.

Starting URL: http://www.cnblogs.com/wenBlog/p/8302903.html

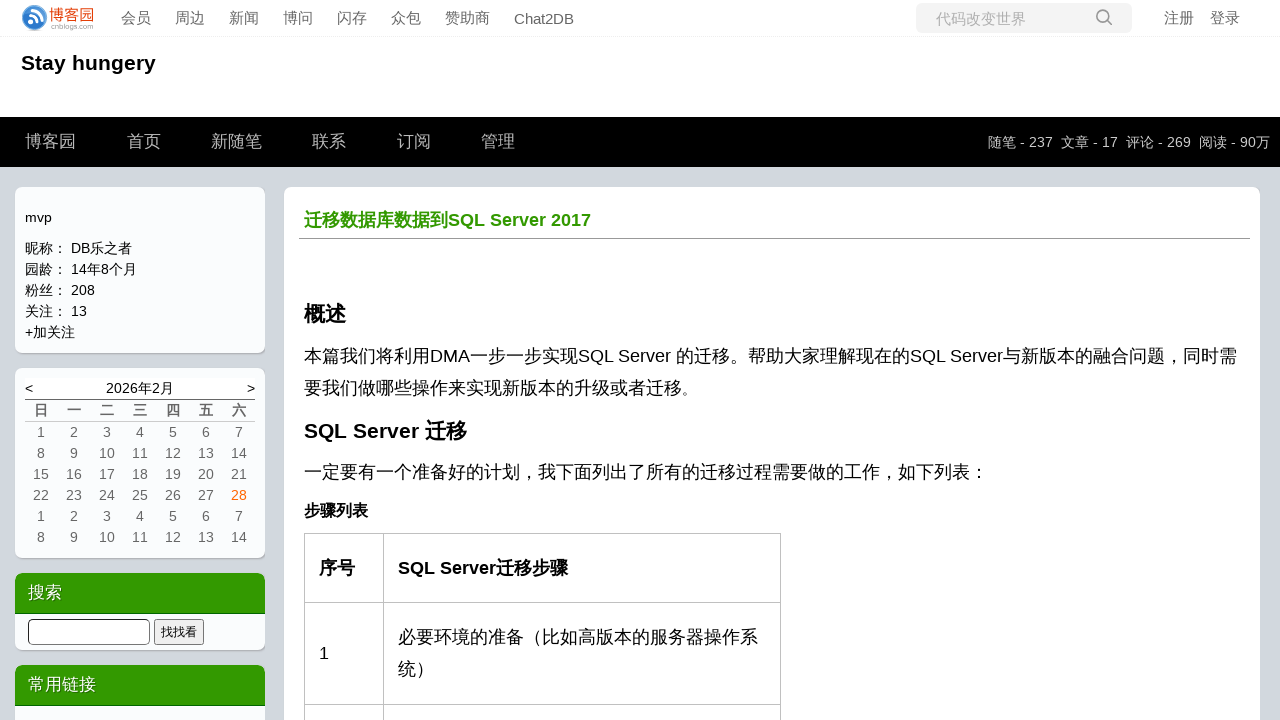

Navigated to blog post page at cnblogs.com
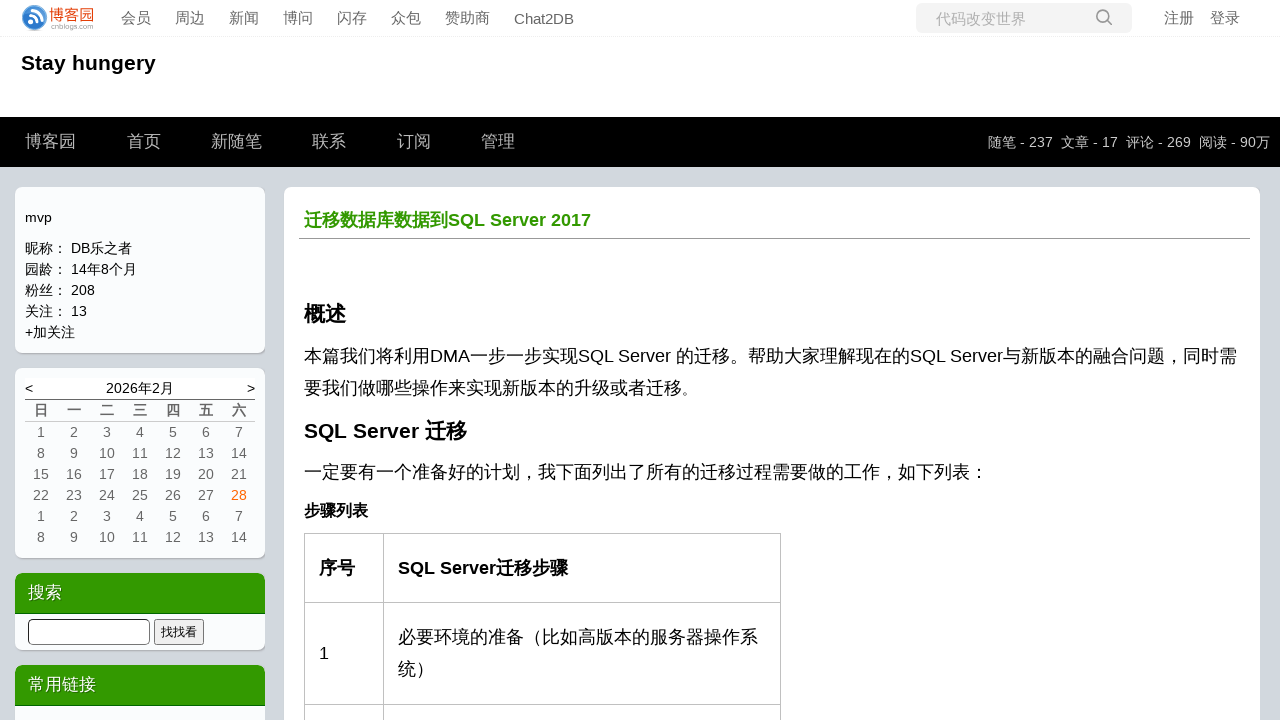

Blog post page fully loaded (DOM content loaded)
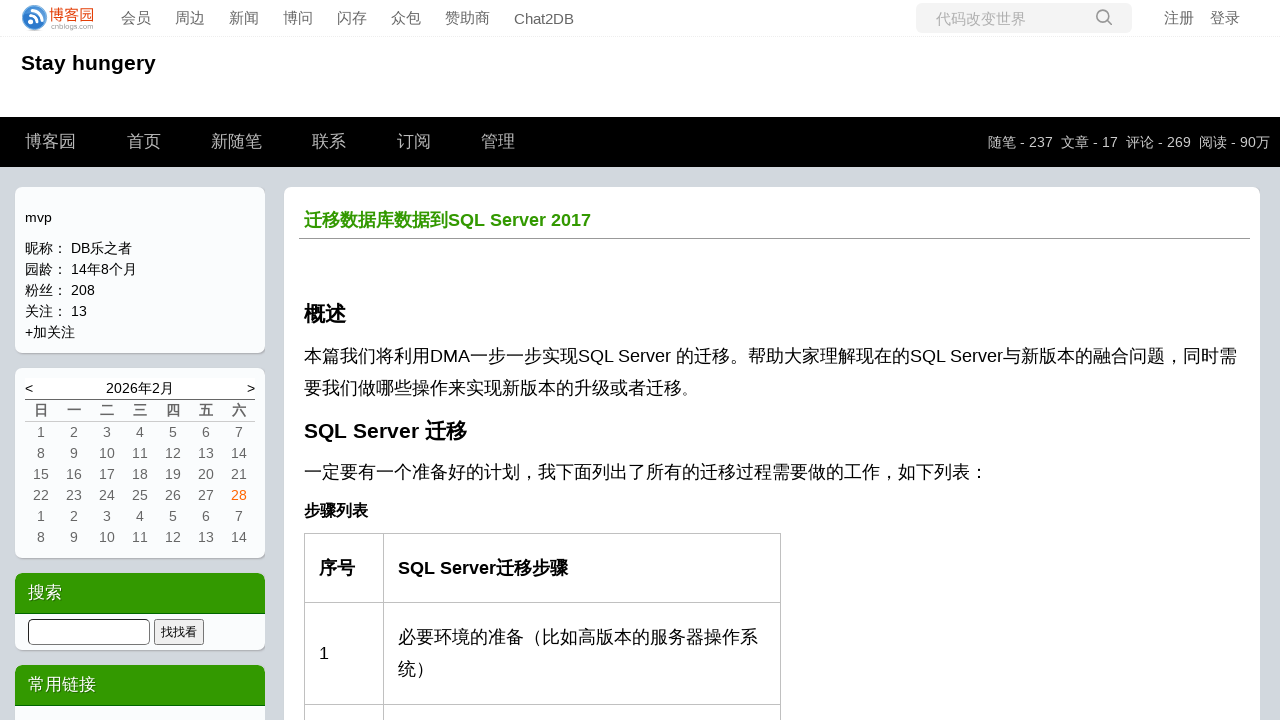

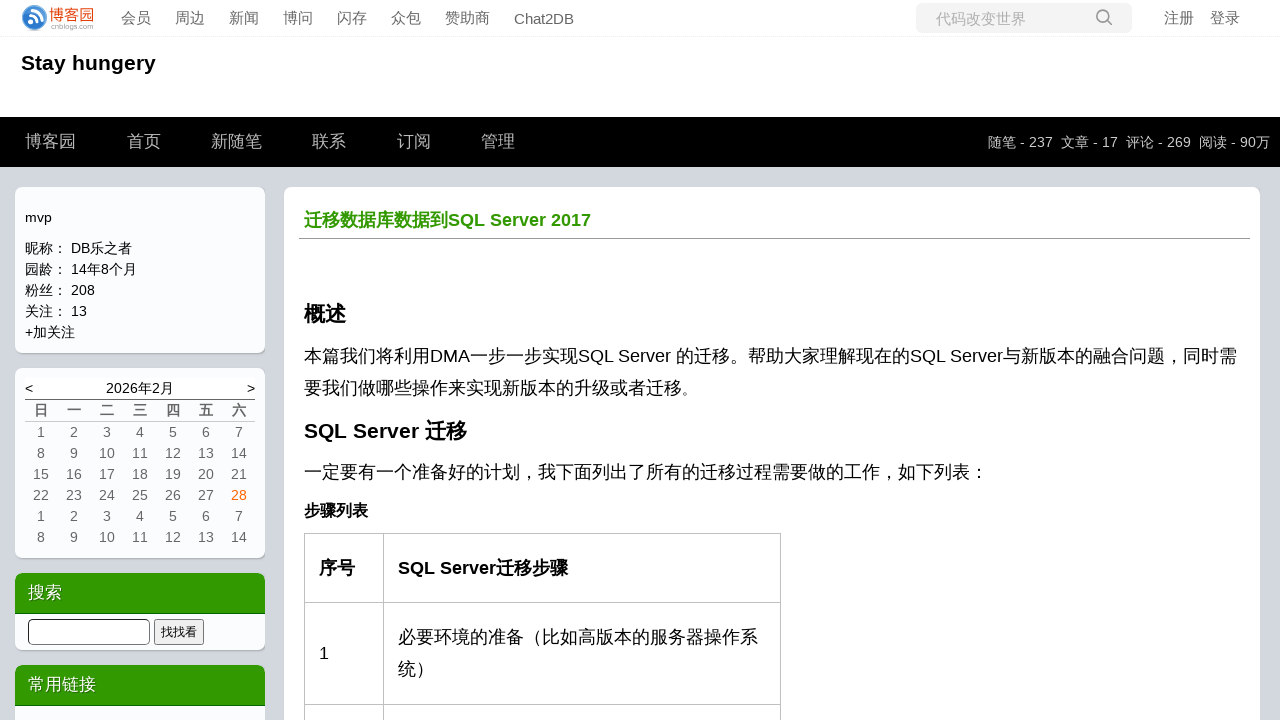